Tests form validation by filling only first name and attempting to submit, verifying focus moves to last name field

Starting URL: https://www.globalsqa.com/angularJs-protractor/BankingProject/#/manager/addCust

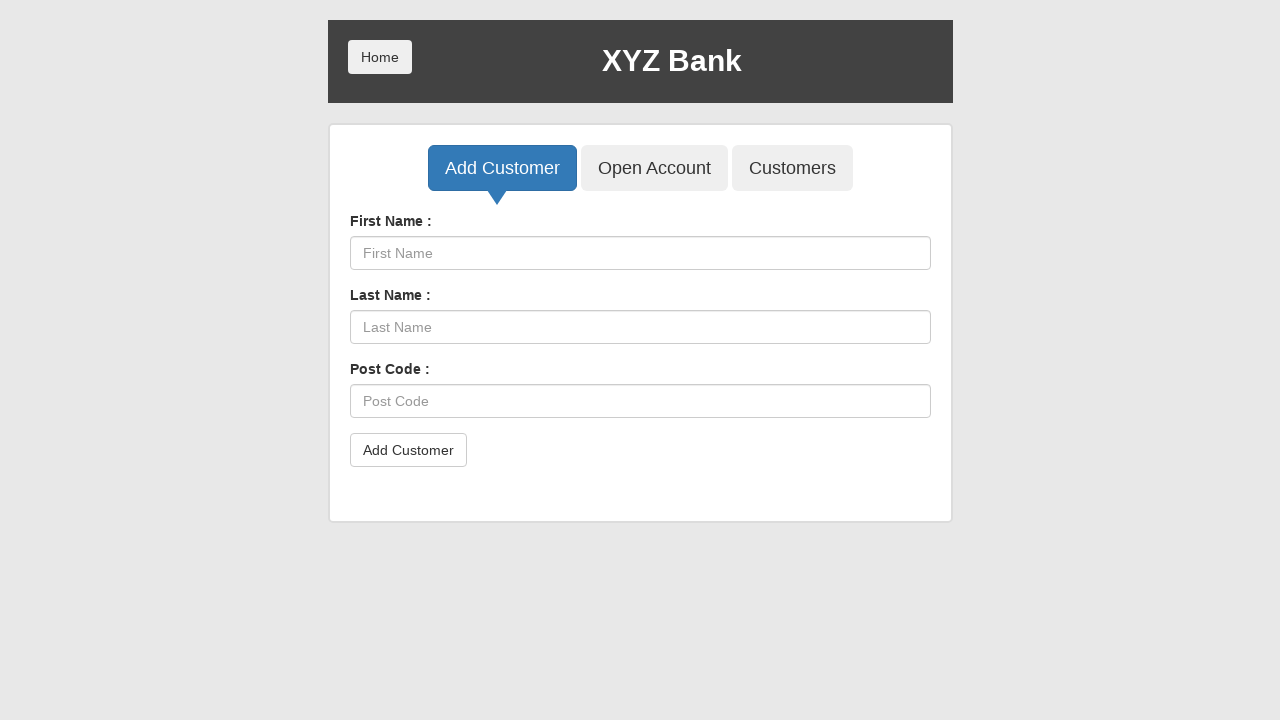

Filled first name field with 'Sarah' on input[ng-model='fName']
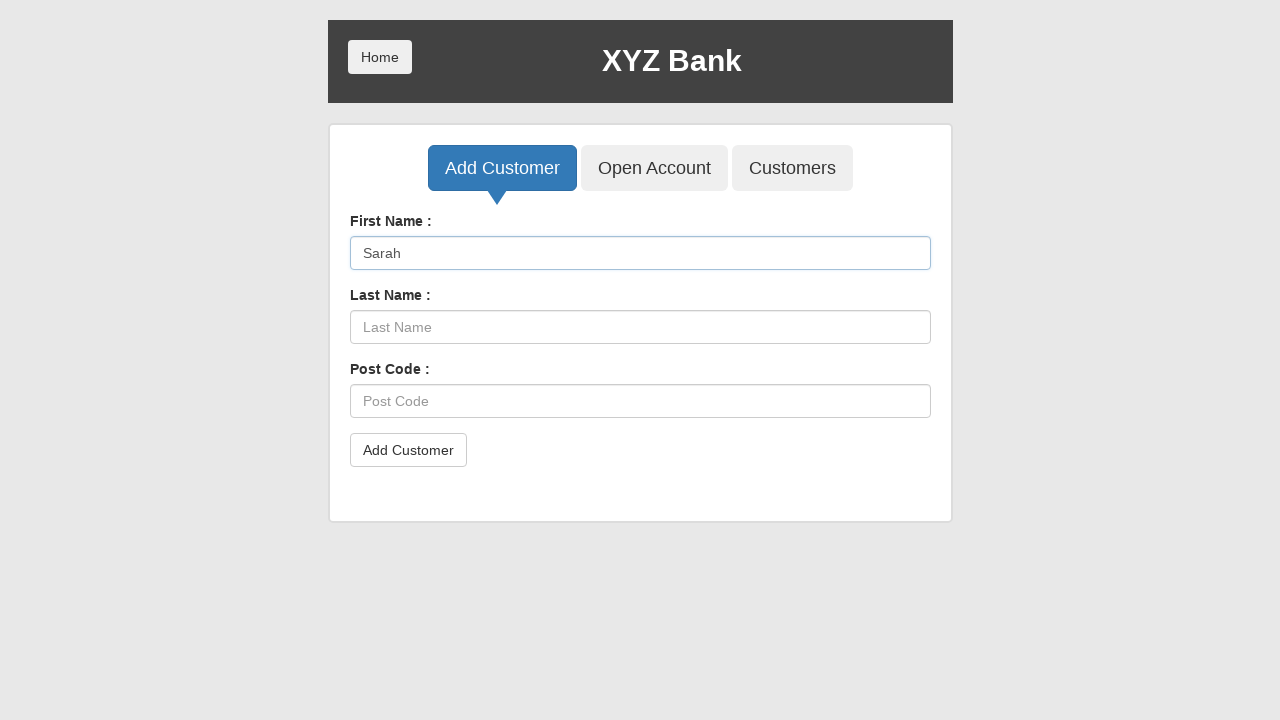

Clicked Add Customer button to submit form with partial data at (408, 450) on button[type='submit']
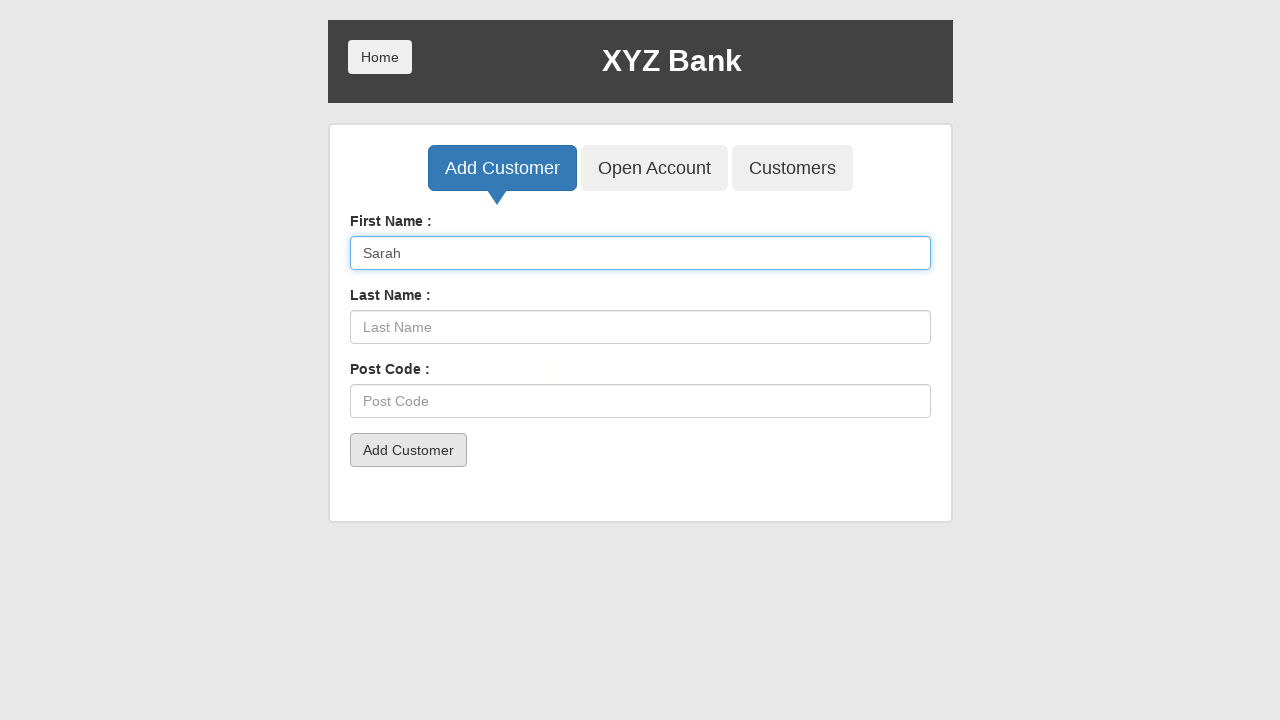

Form validation confirmed: focus moved to last name field
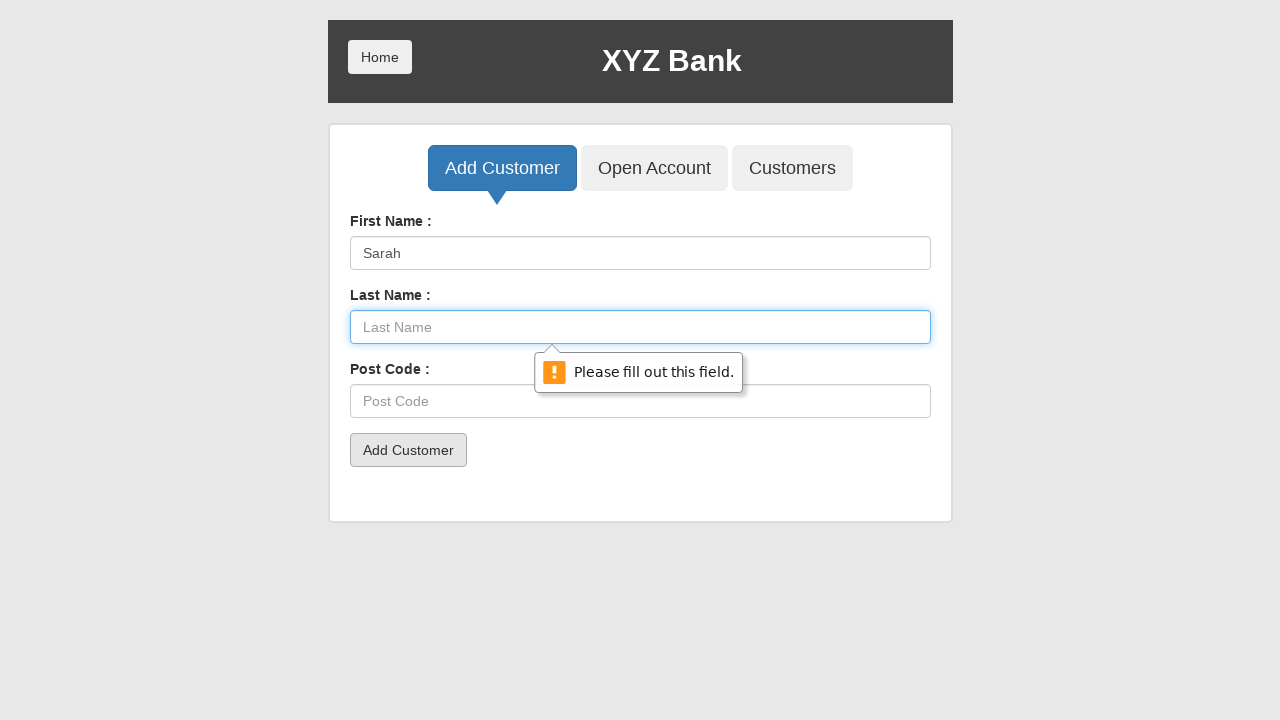

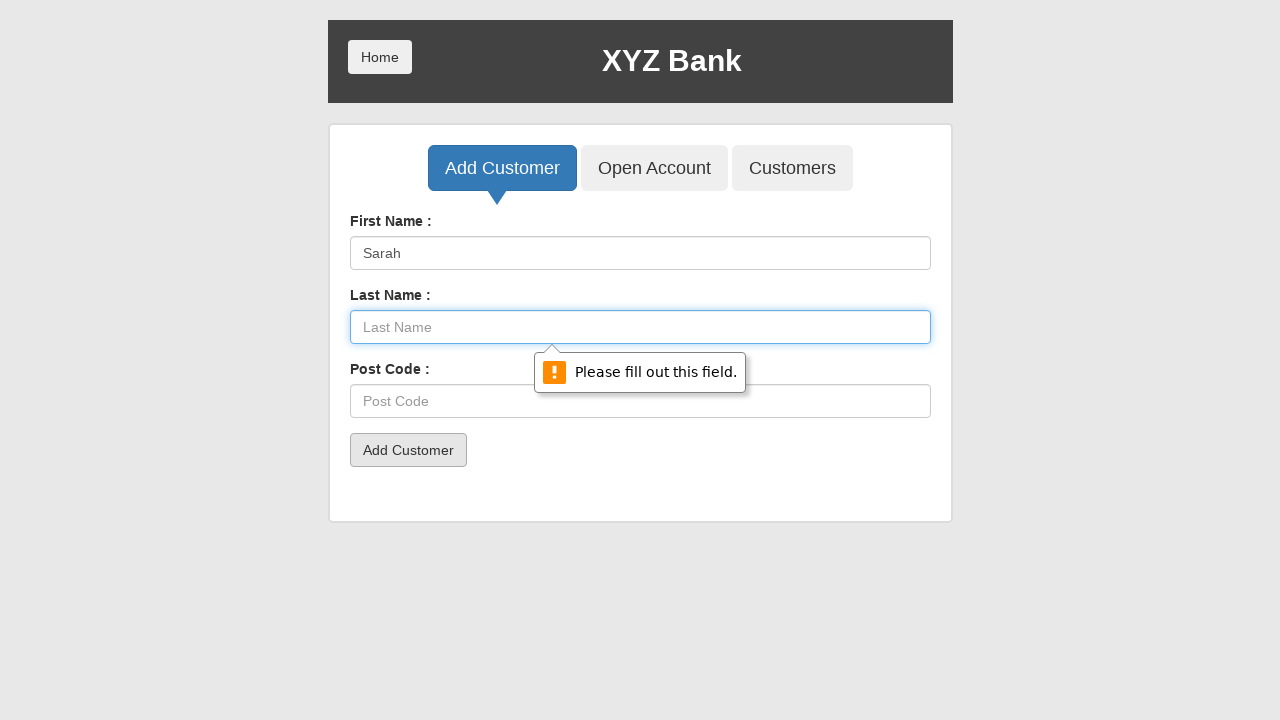